Tests regular click functionality by clicking a button and verifying the dynamic click success message appears

Starting URL: https://demoqa.com/buttons

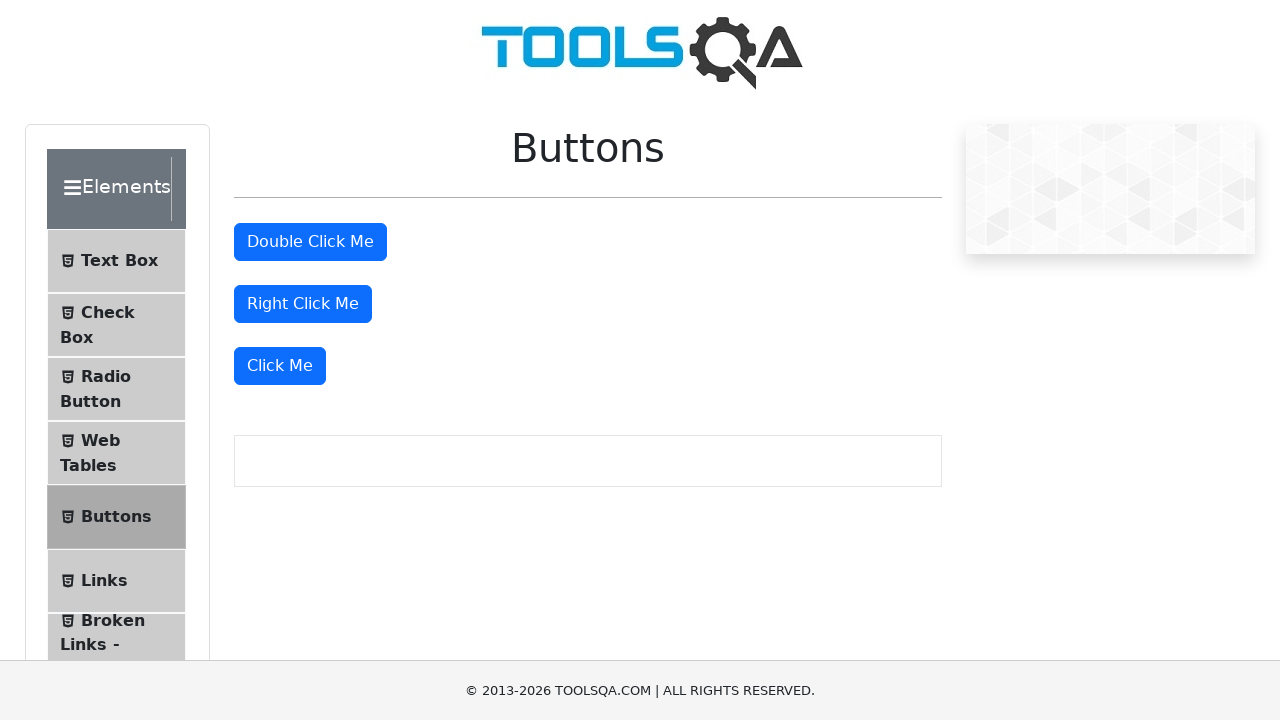

Waited for Click Me button to be visible
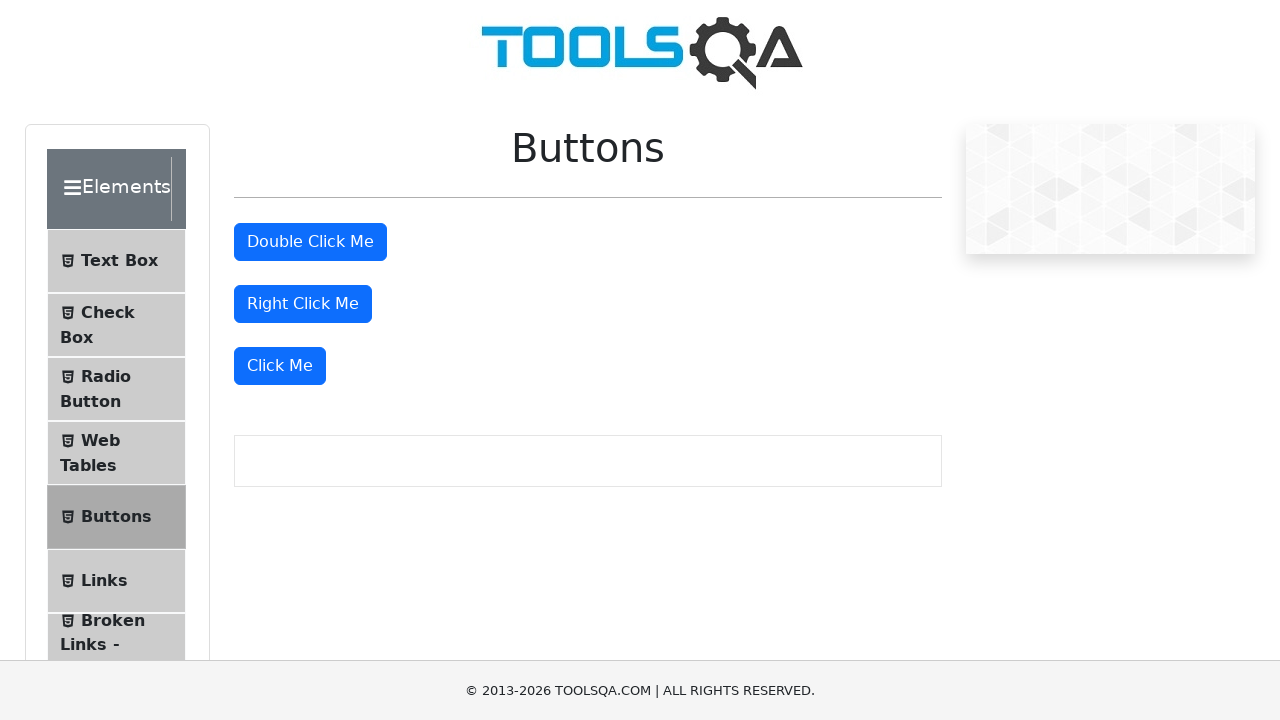

Clicked the Click Me button at (280, 366) on button:has-text('Click Me'):not(#doubleClickBtn):not(#rightClickBtn)
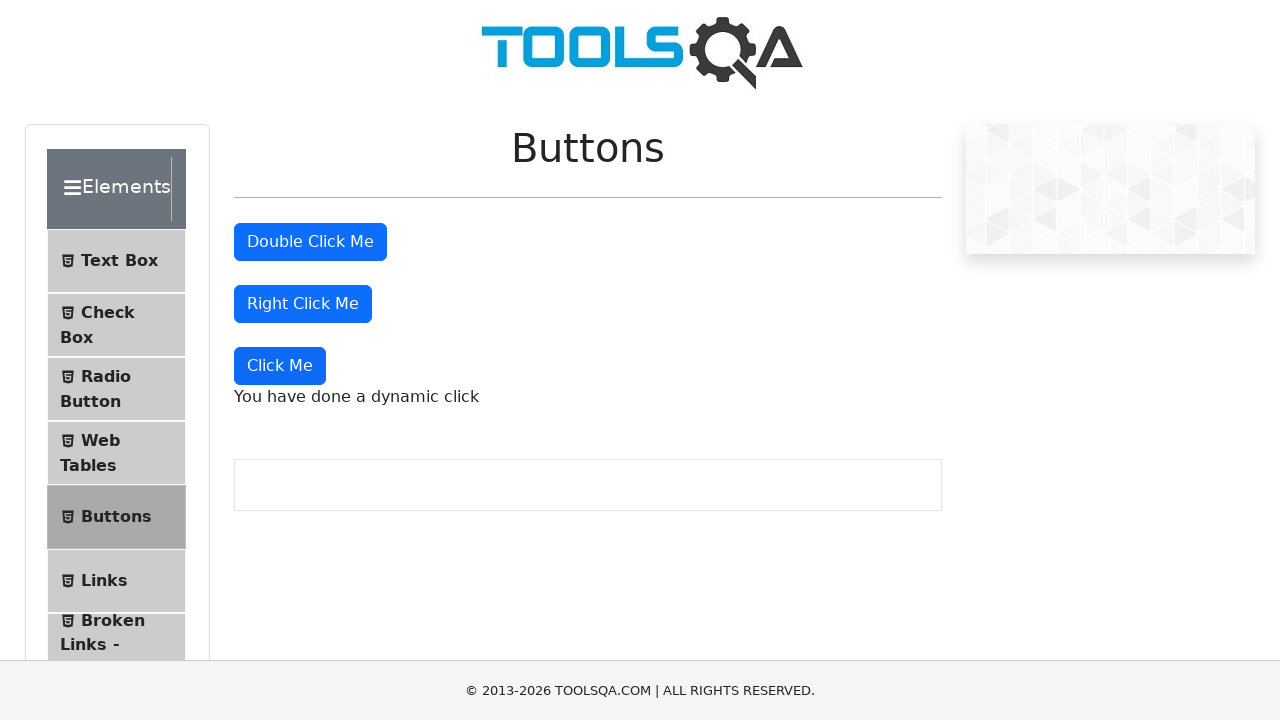

Dynamic click success message appeared
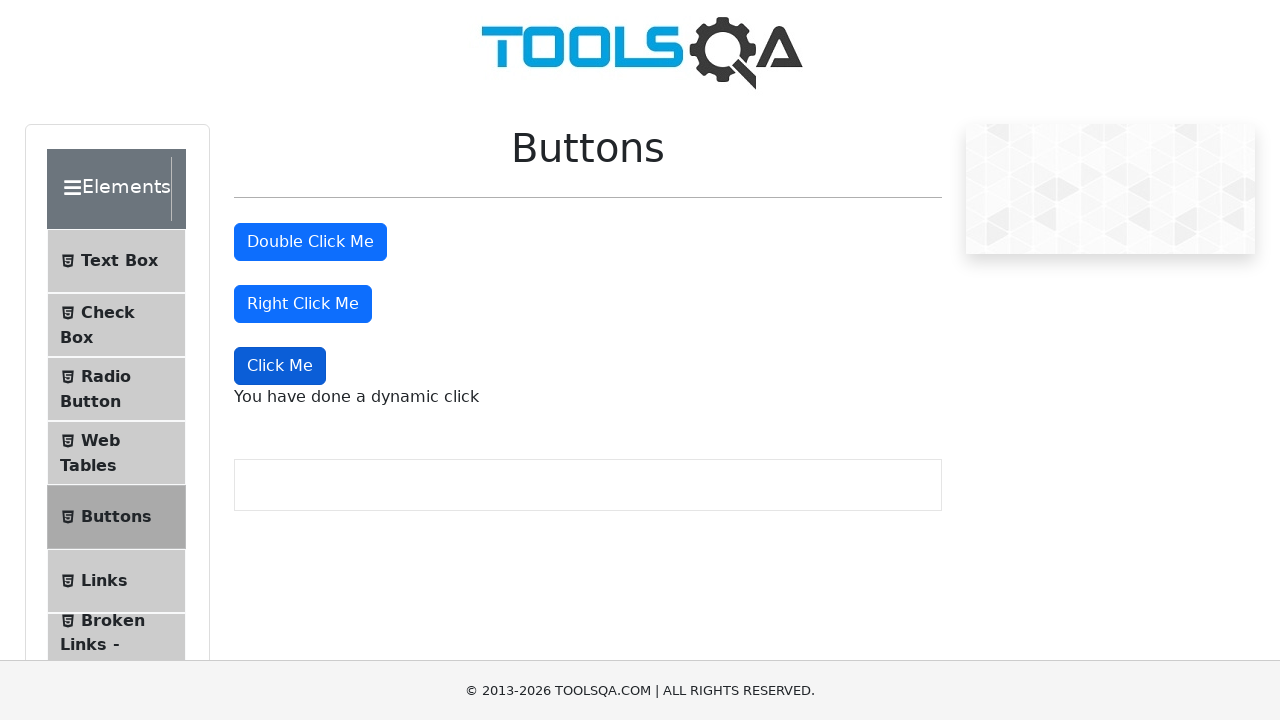

Verified success message text is 'You have done a dynamic click'
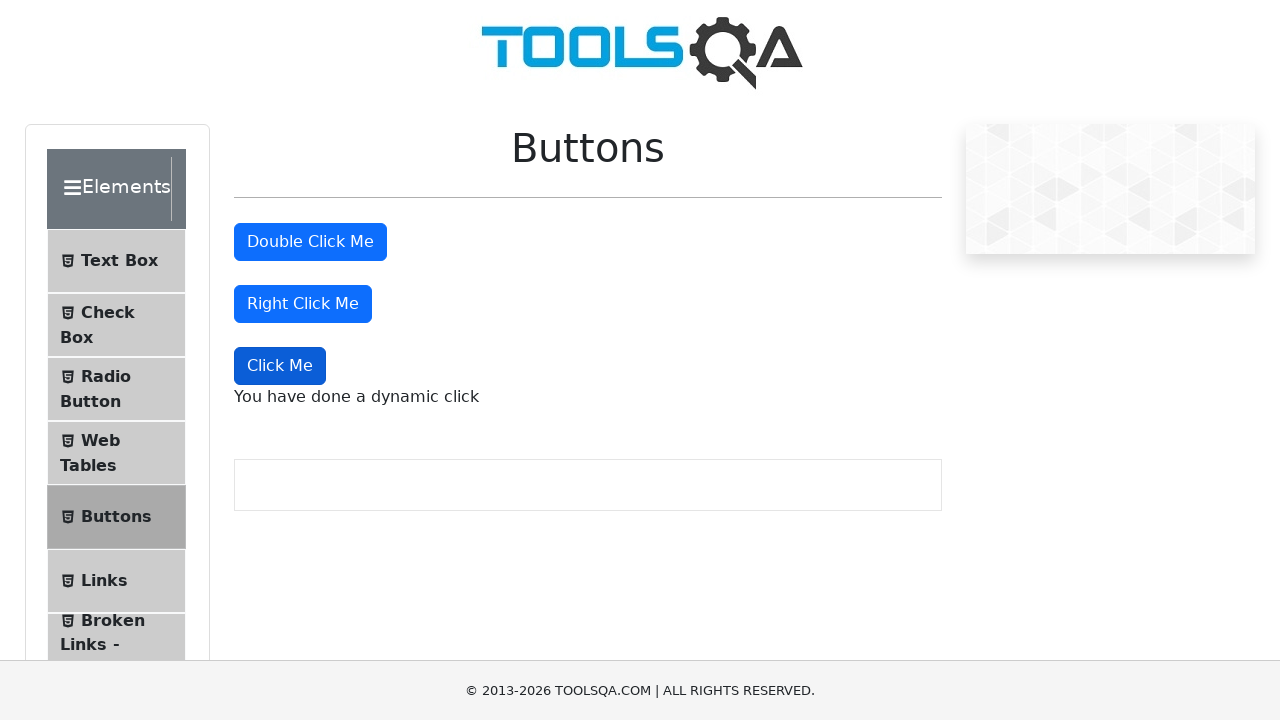

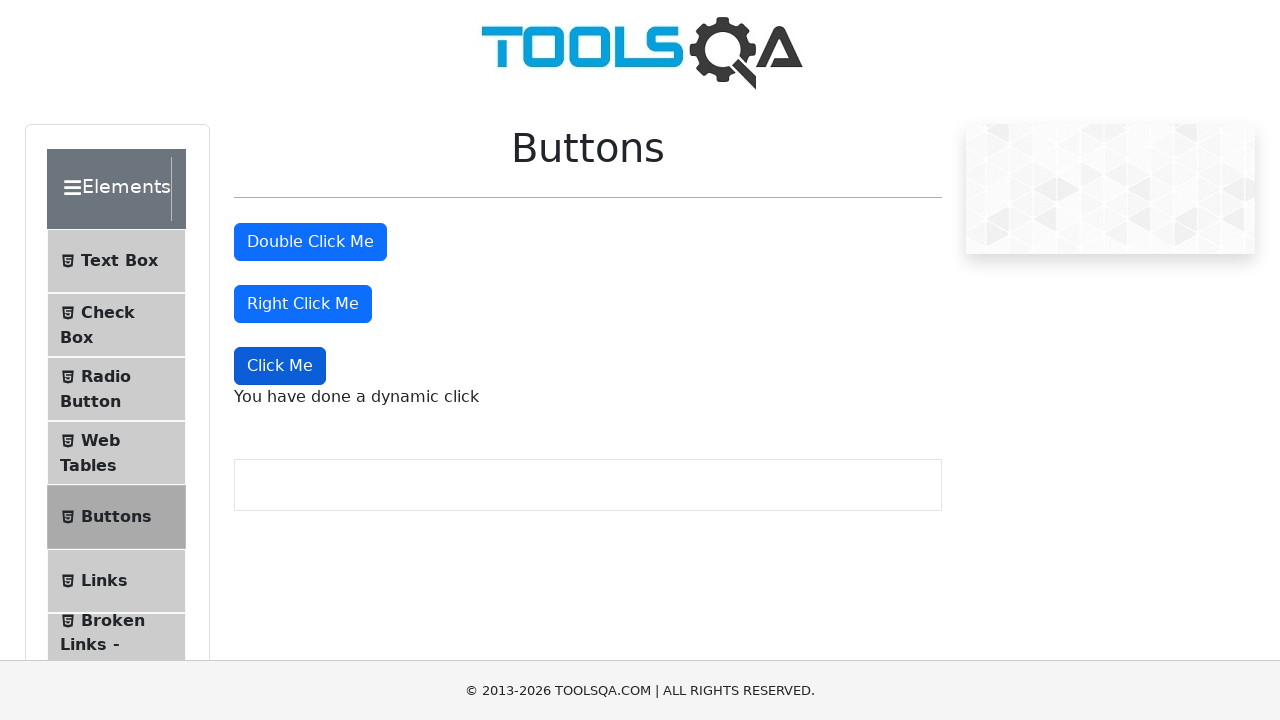